Tests form validation error message formatting by submitting empty form

Starting URL: http://www.99-bottles-of-beer.net/submitnewlanguage.html

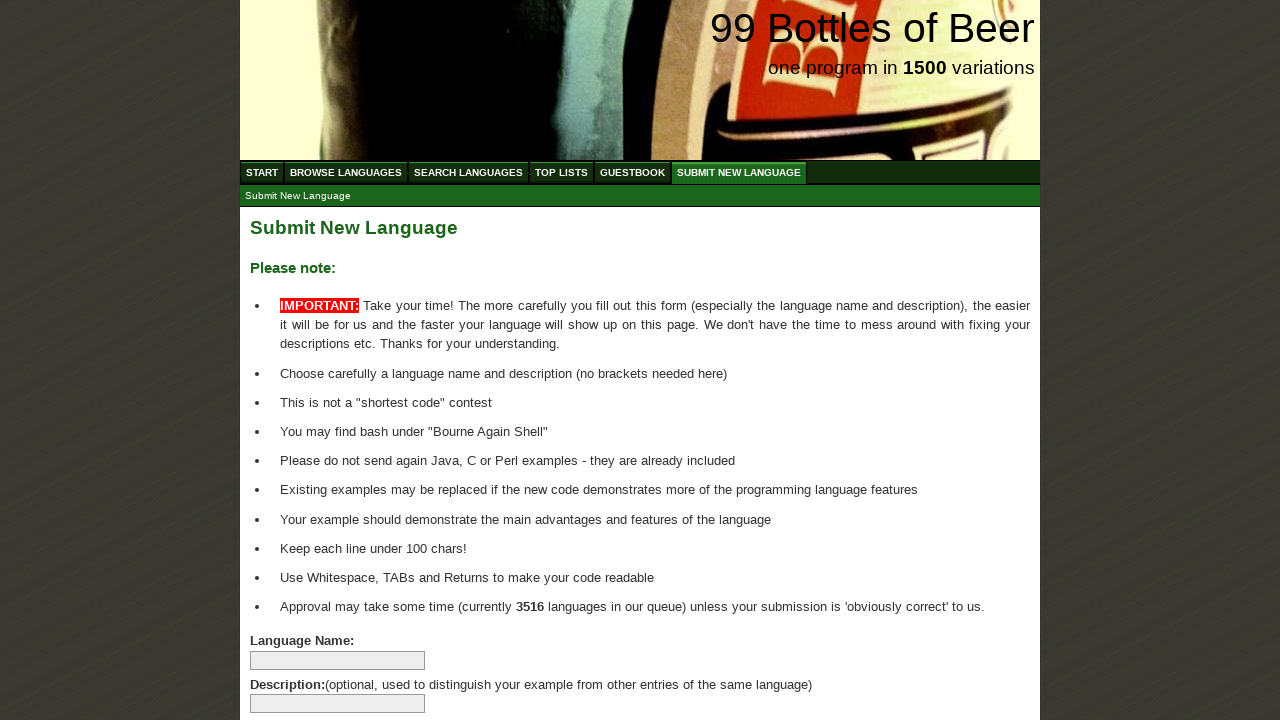

Navigated to submit new language form page
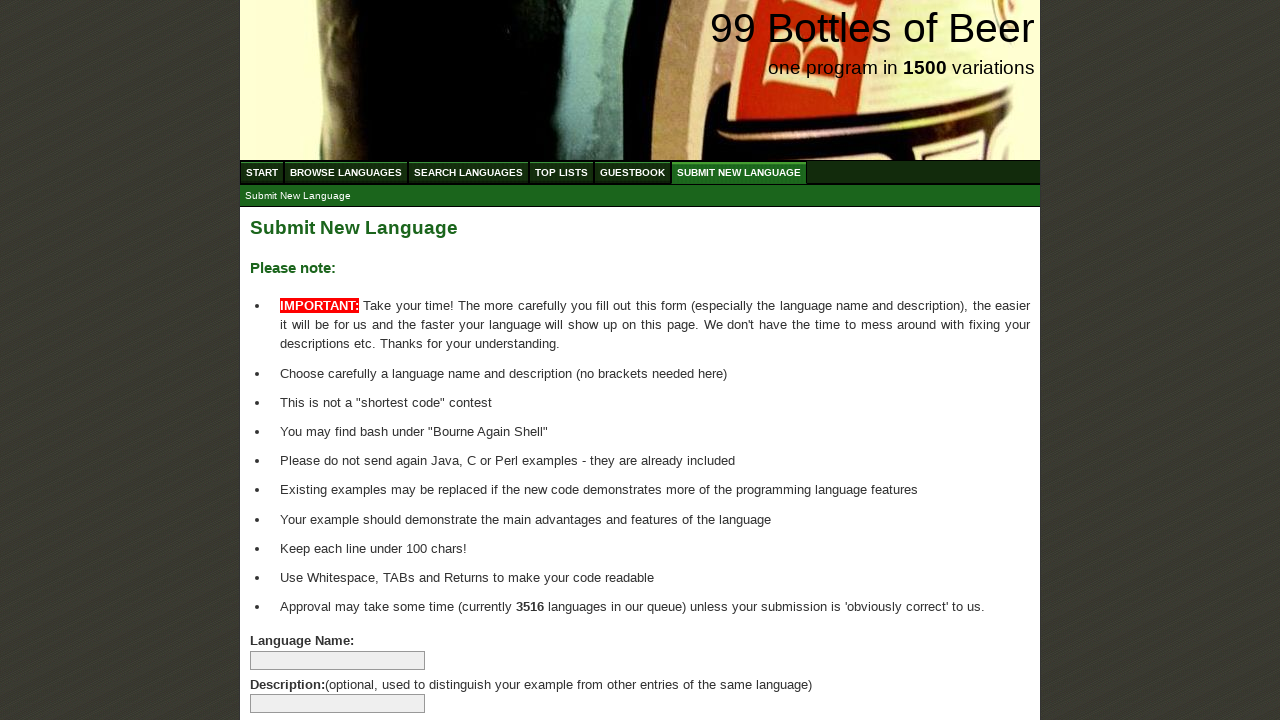

Clicked submit button on empty form at (294, 665) on xpath=//form[@id='addlanguage']//input[@type='submit']
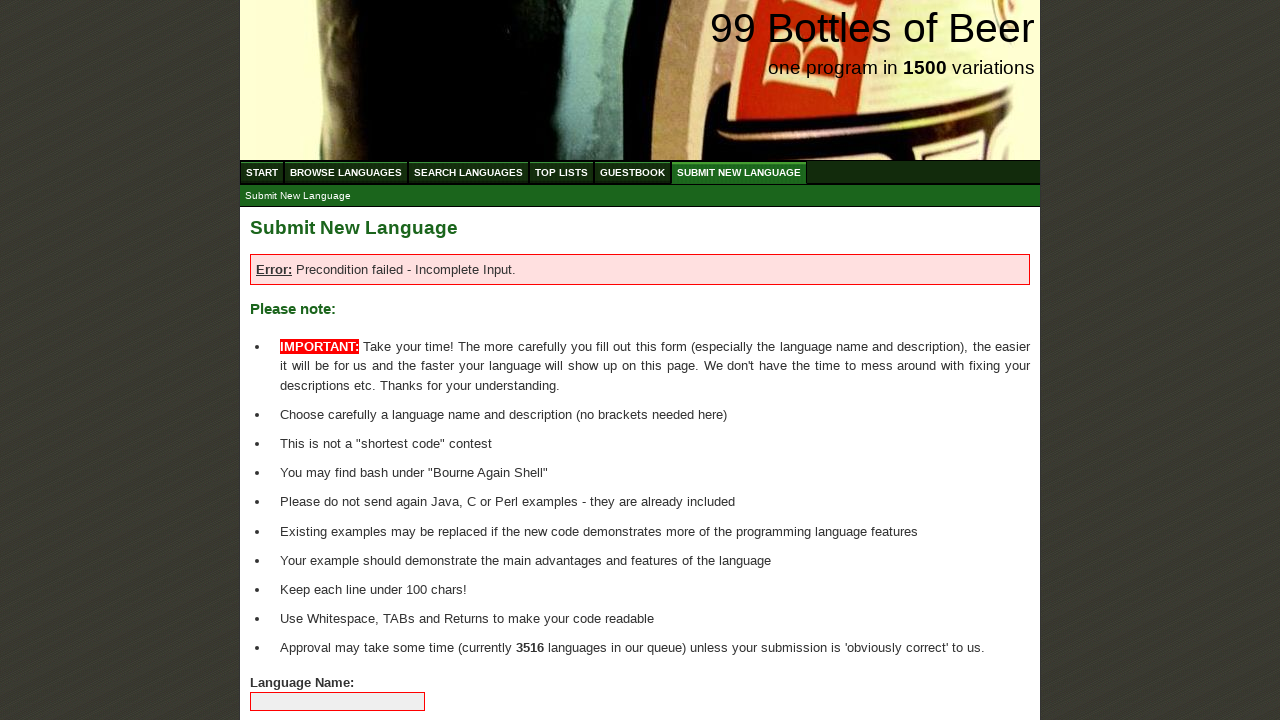

Located error message element
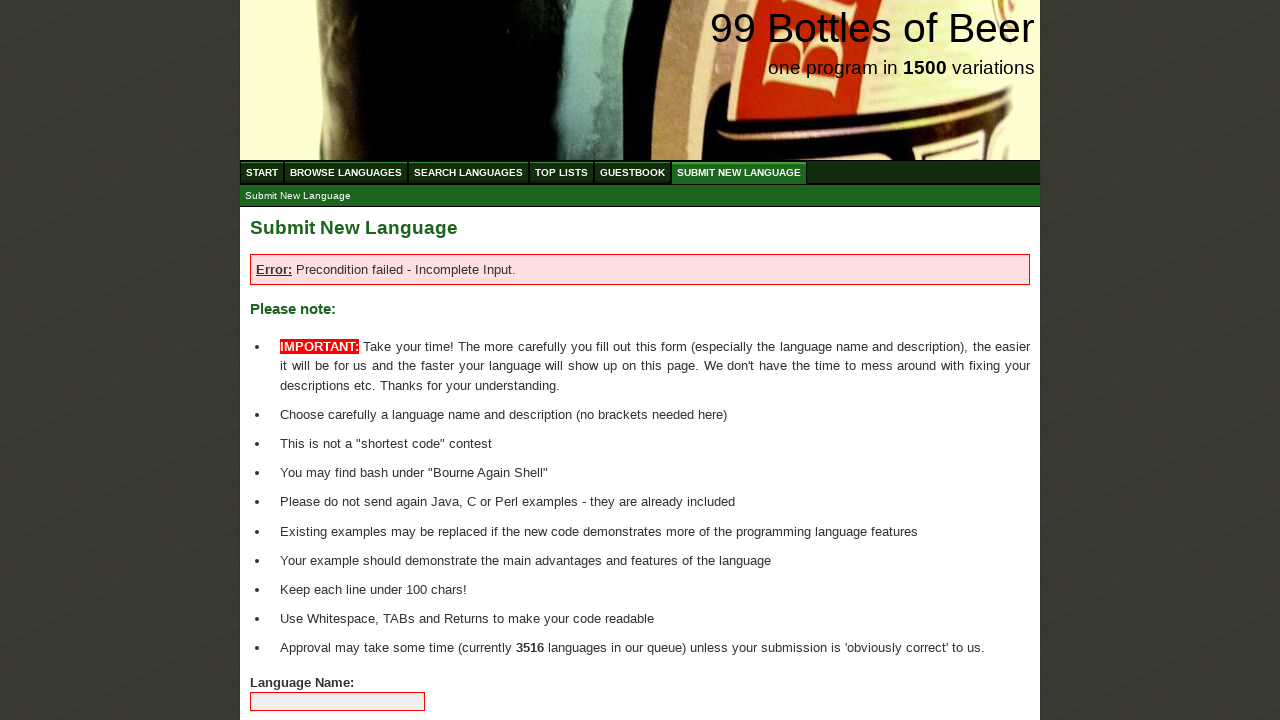

Retrieved error message text content
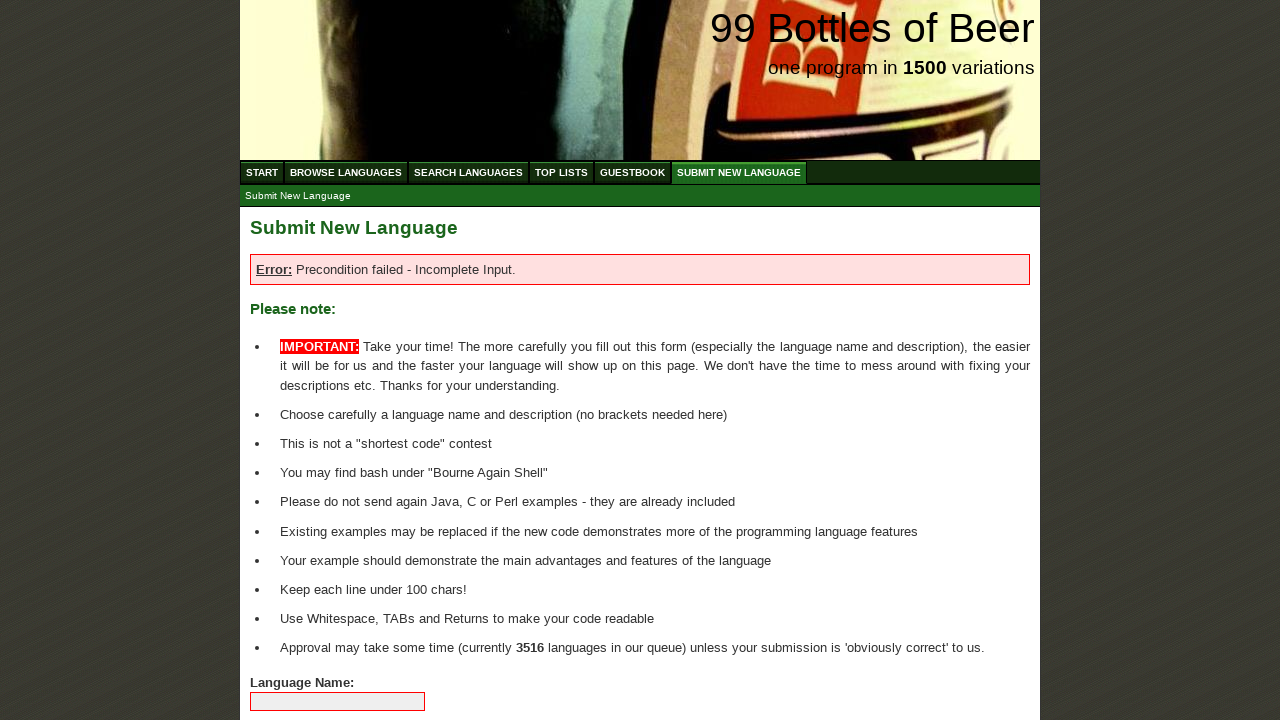

Verified error message contains colon punctuation
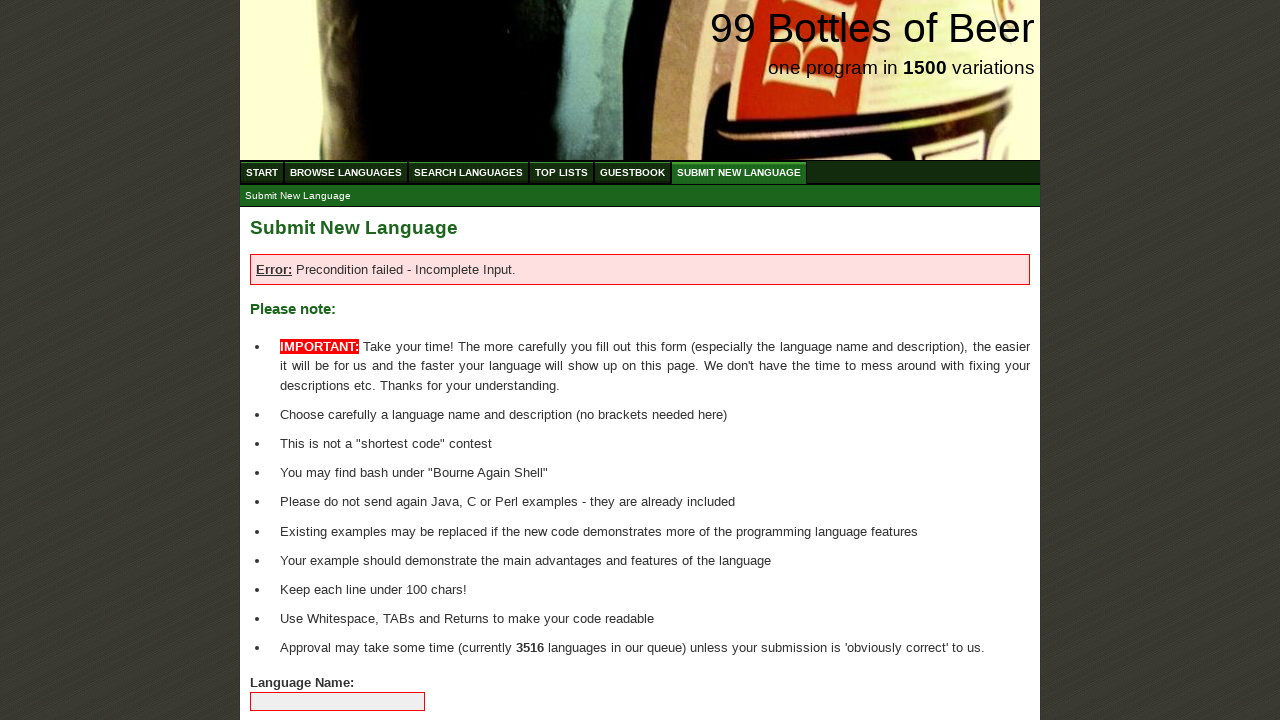

Verified error message contains dash punctuation
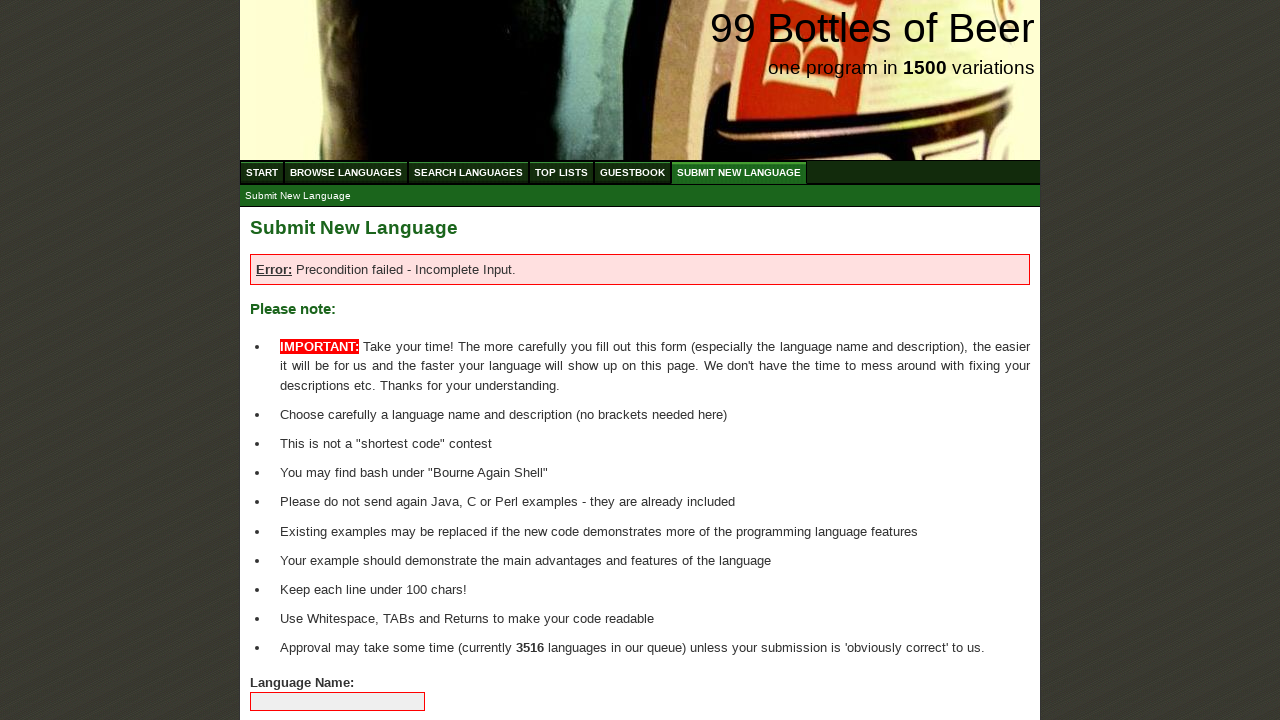

Verified error message contains period punctuation
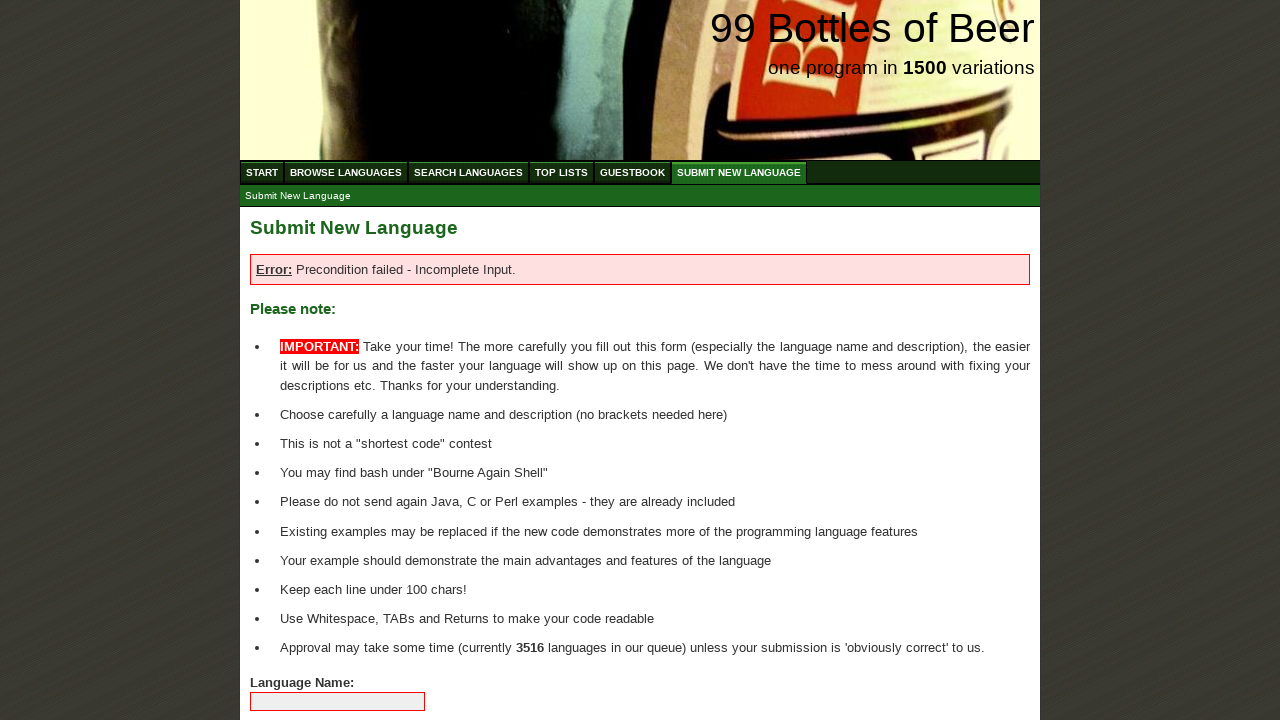

Verified error message matches expected format: 'Error: Precondition failed - Incomplete Input.'
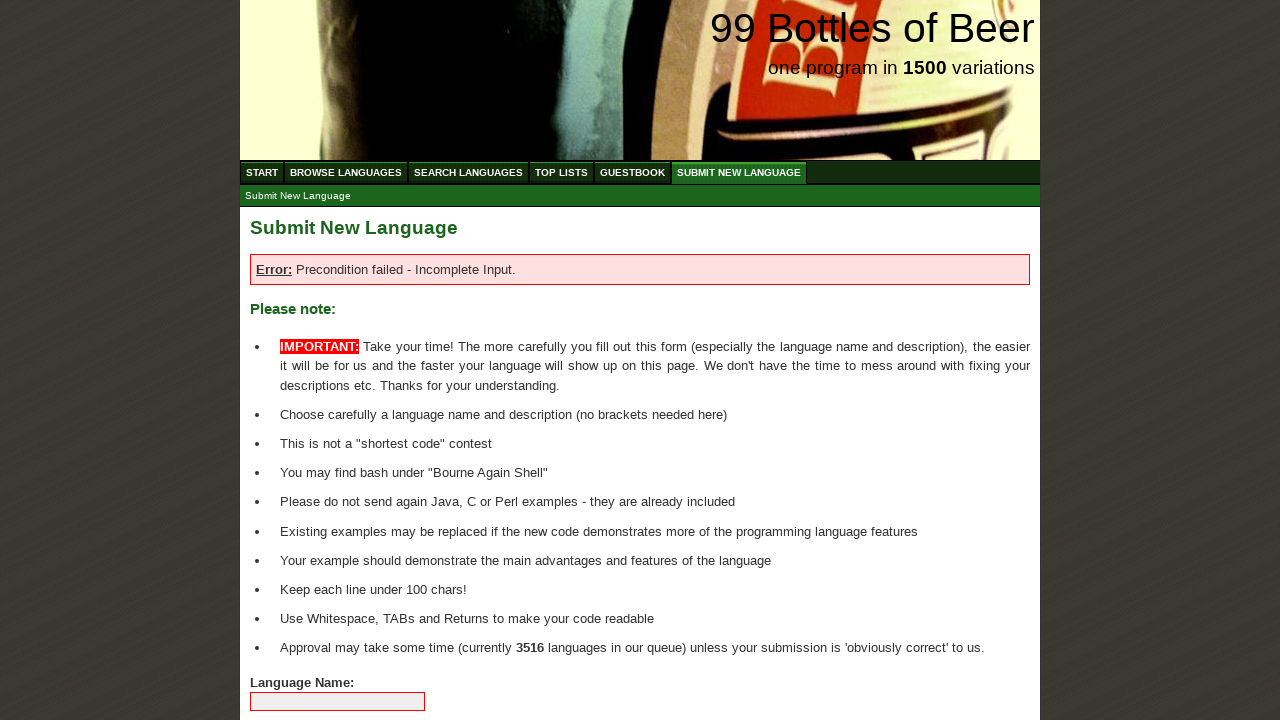

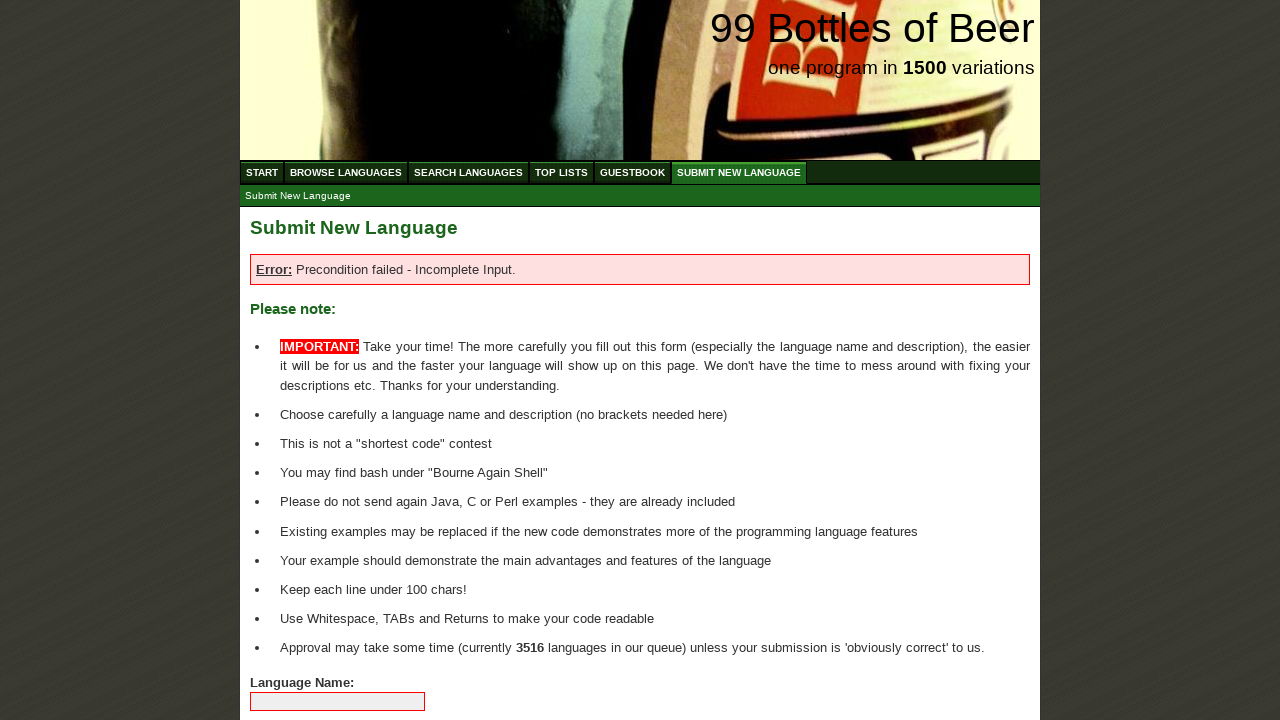